Tests hover functionality by hovering over user figures, verifying the displayed username, clicking the profile link, verifying navigation to the correct user page, and navigating back. This is repeated for all user figures on the page.

Starting URL: http://the-internet.herokuapp.com/hovers

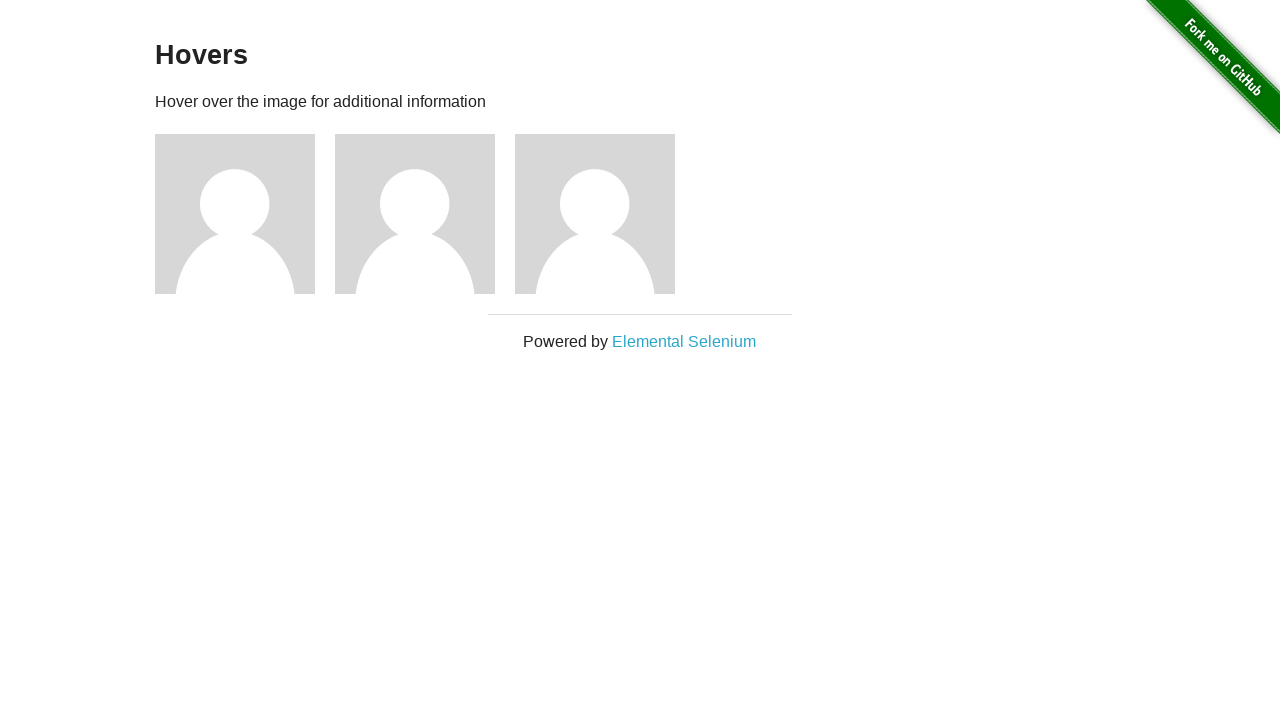

Located all user figure elements on the hovers page
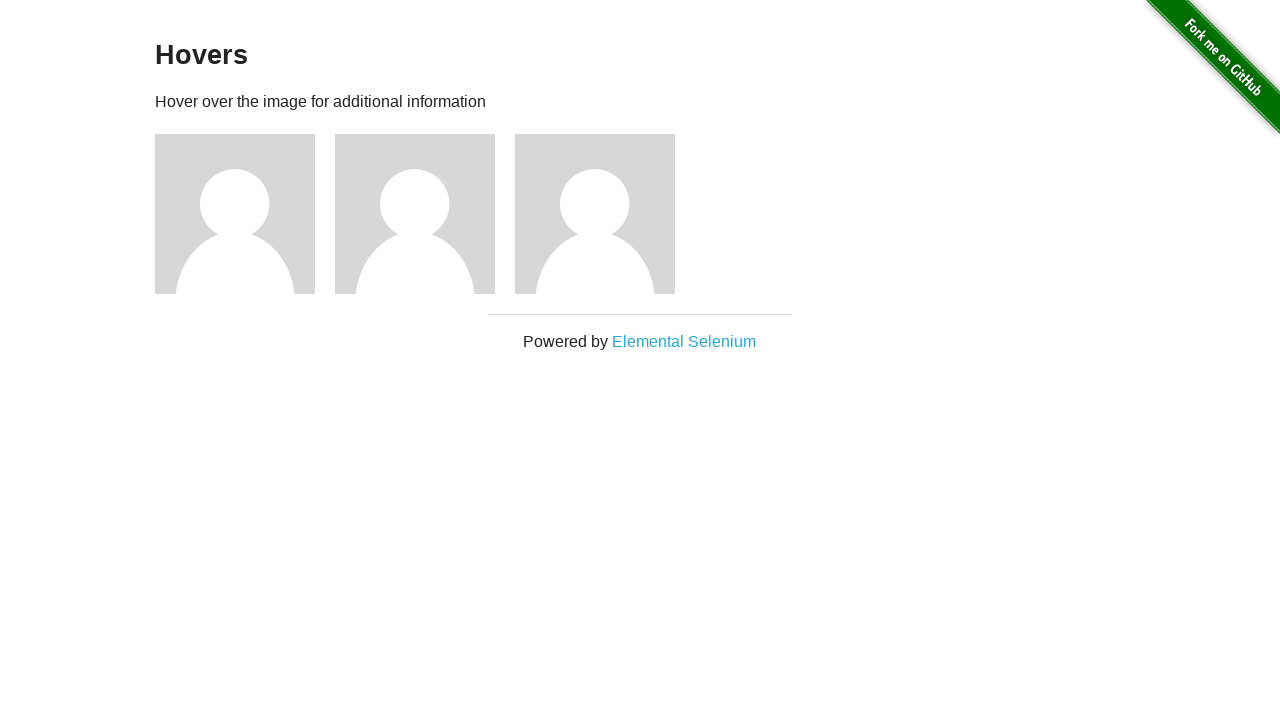

Hovered over user figure 1 to reveal hidden content at (245, 214) on div.figure >> nth=0
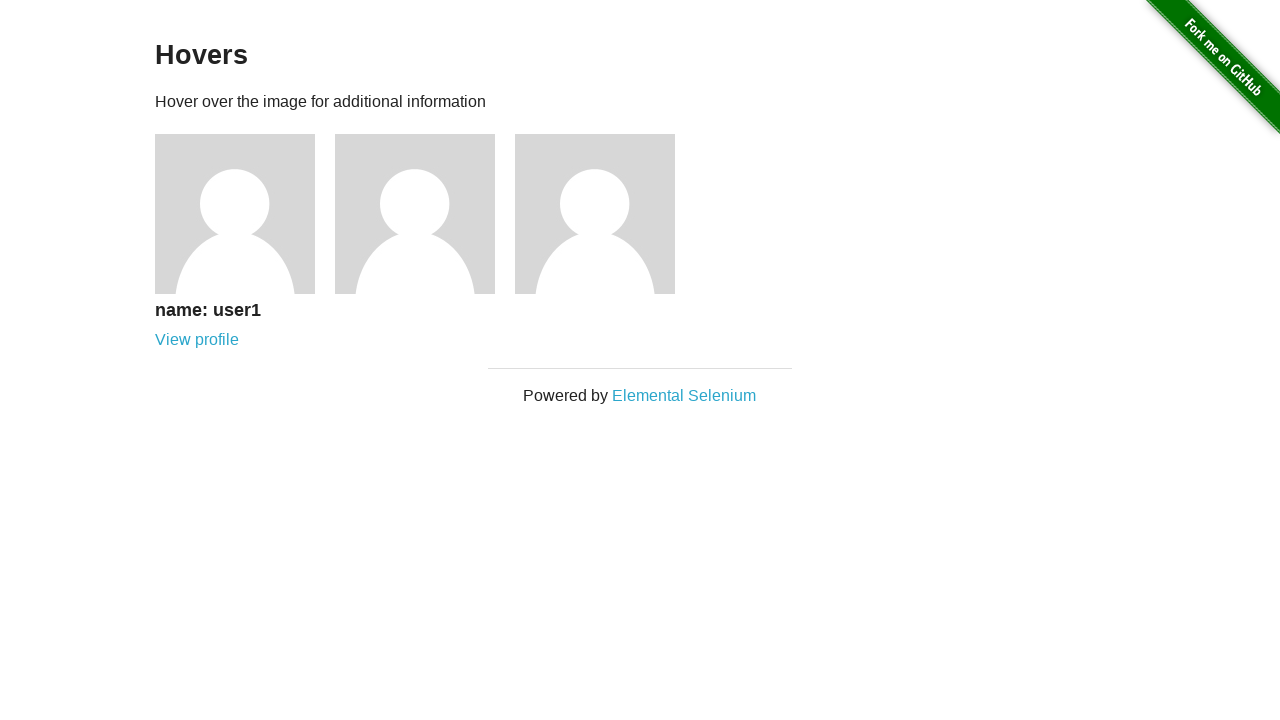

Verified username text displays 'name: user1'
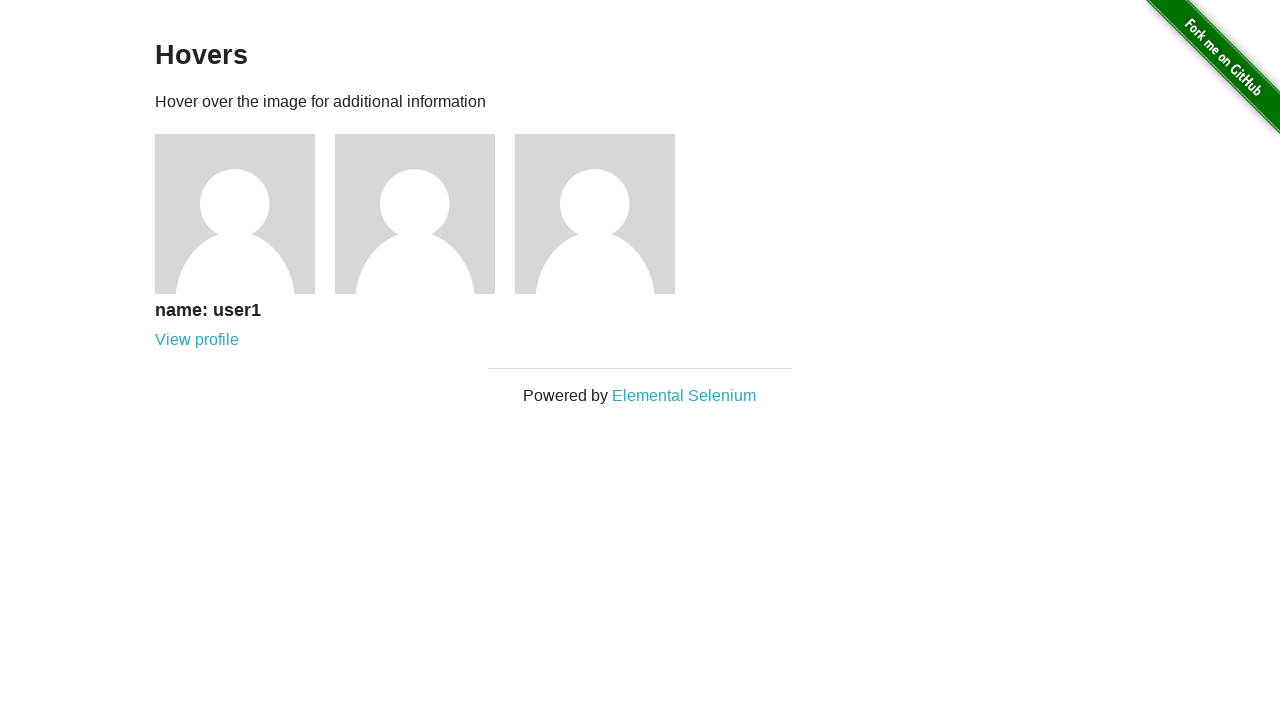

Clicked profile link for user1 at (197, 340) on div.figure >> nth=0 >> a
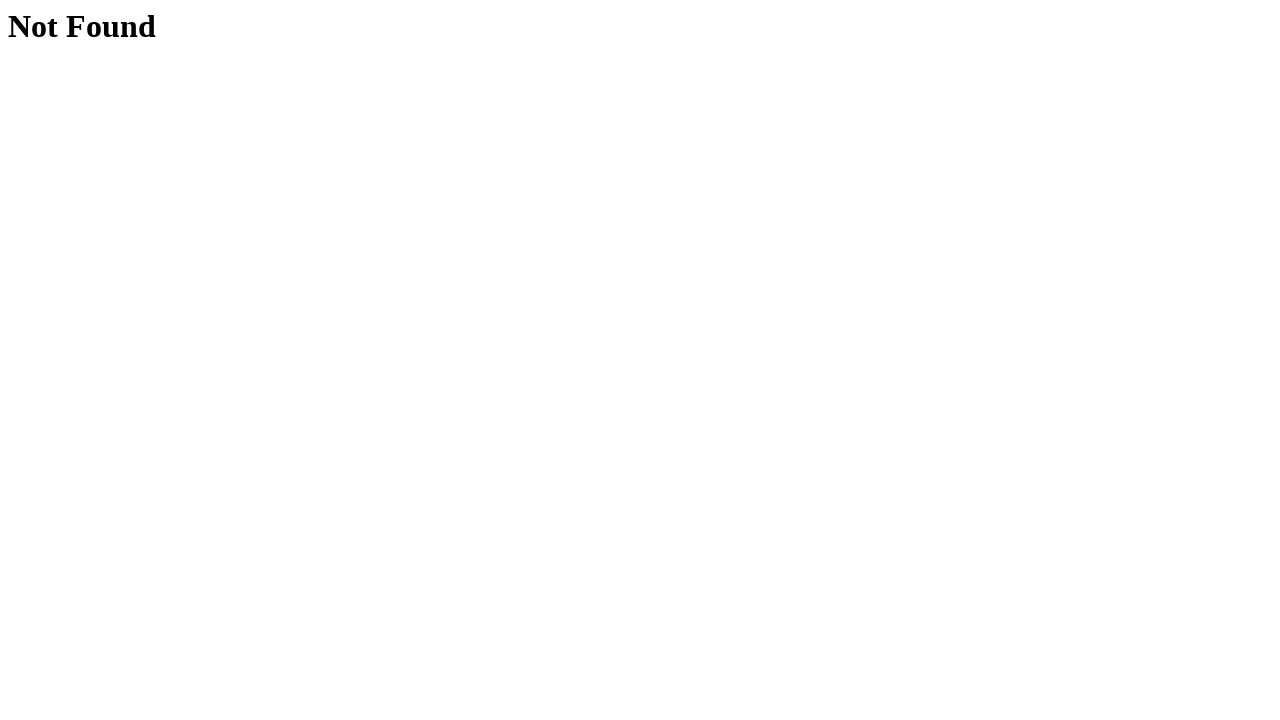

Navigated to user1 profile page at /users/1
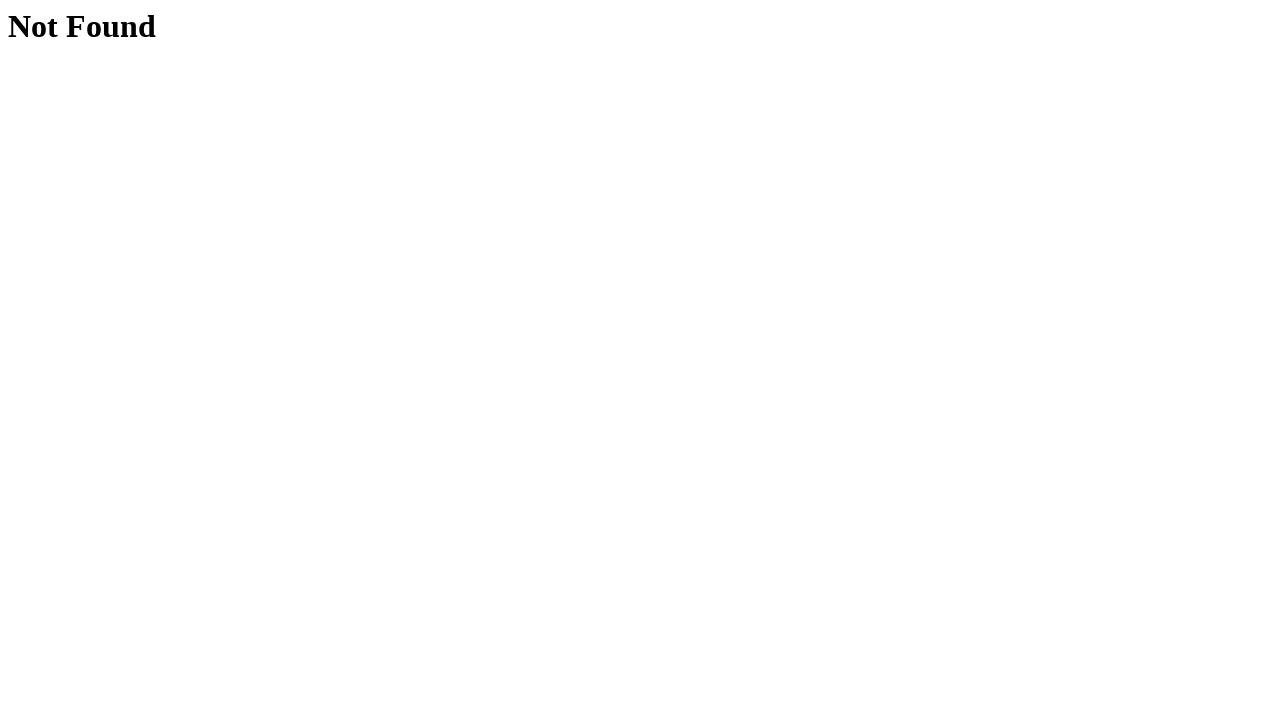

Navigated back to the hovers page
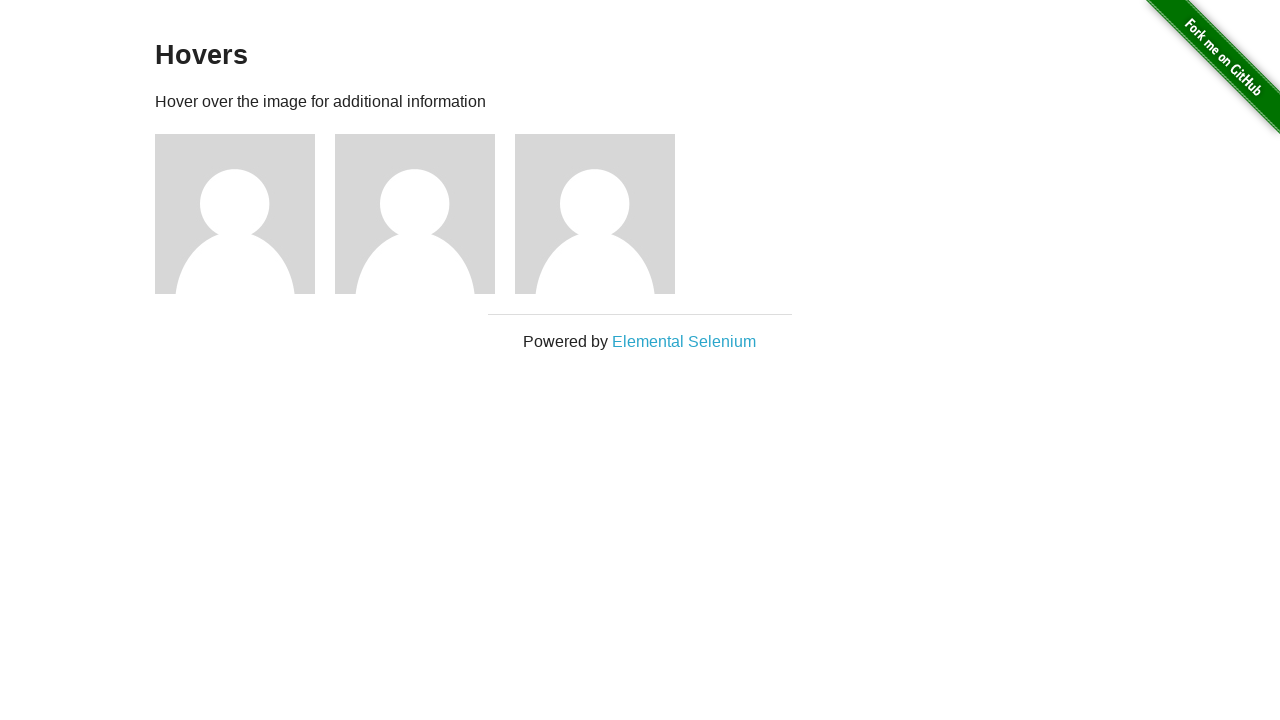

Waited for figure elements to load on hovers page
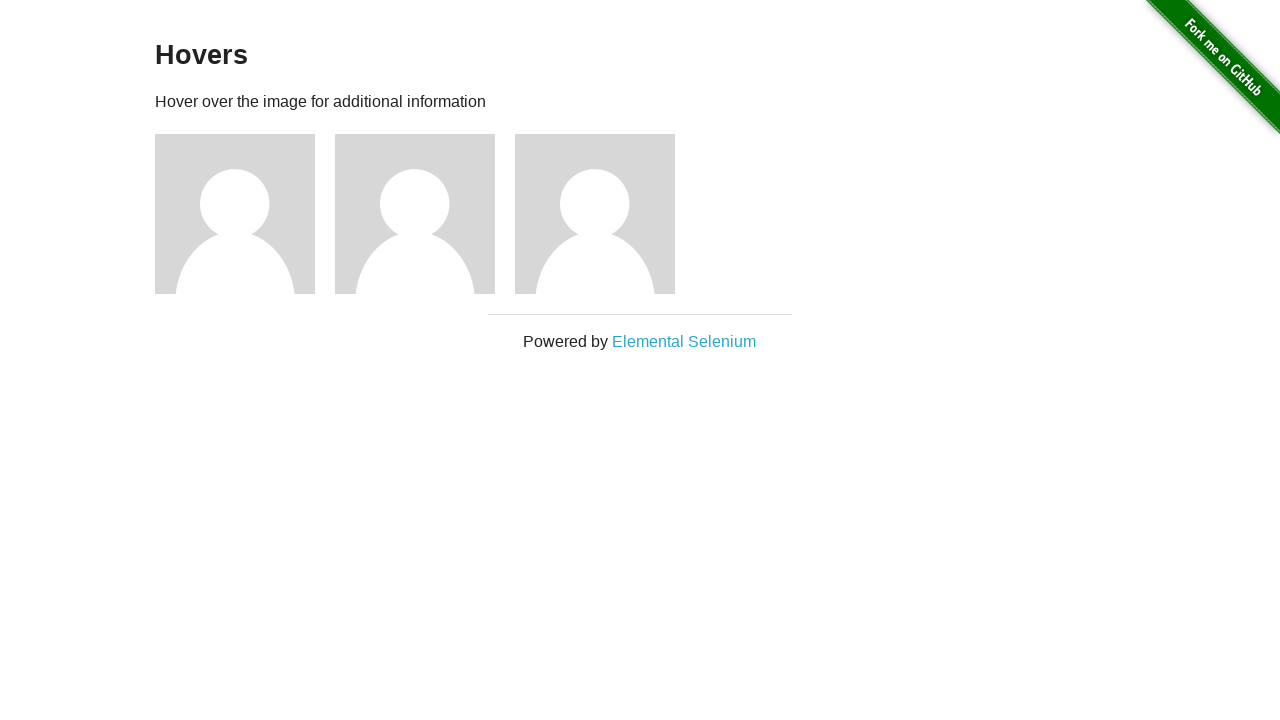

Hovered over user figure 2 to reveal hidden content at (425, 214) on div.figure >> nth=1
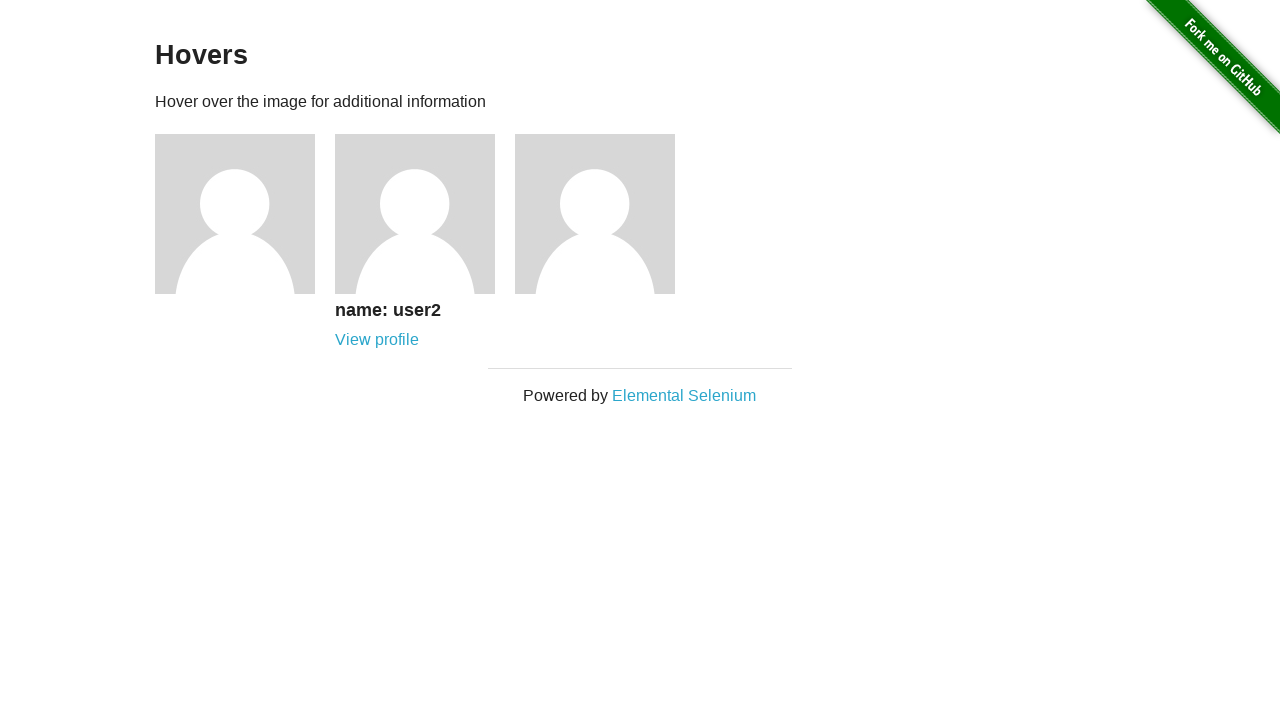

Verified username text displays 'name: user2'
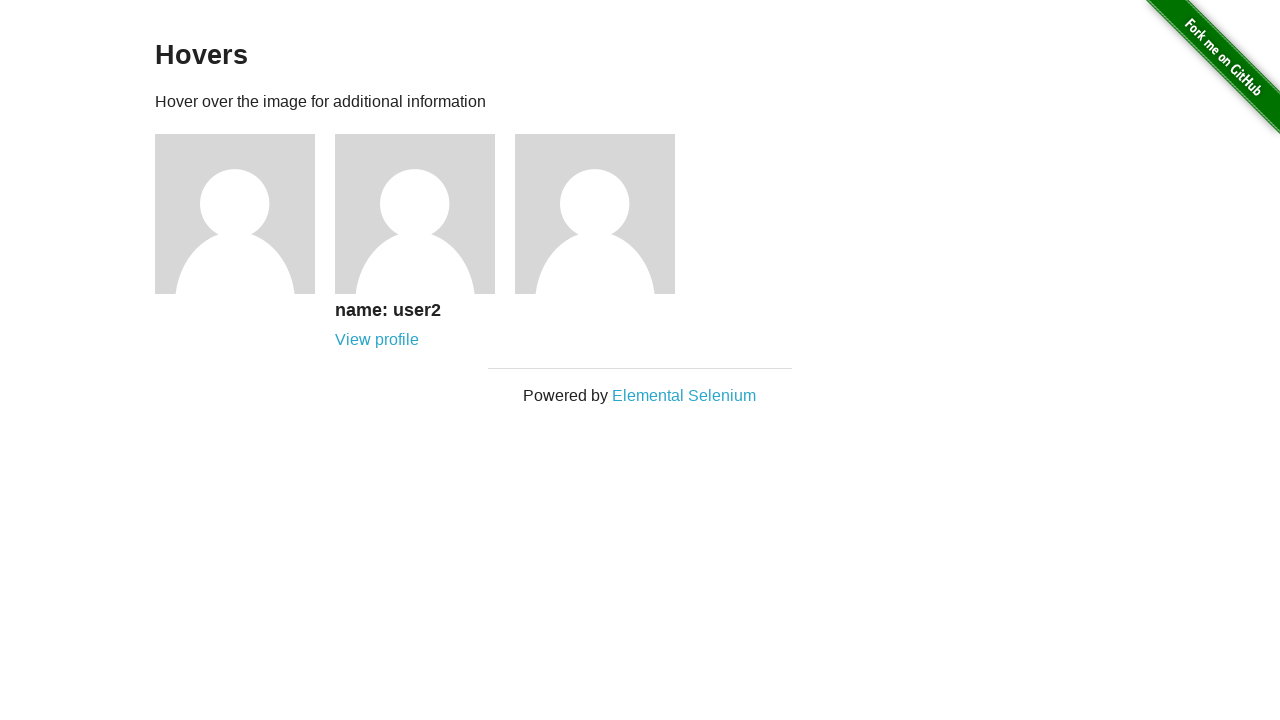

Clicked profile link for user2 at (377, 340) on div.figure >> nth=1 >> a
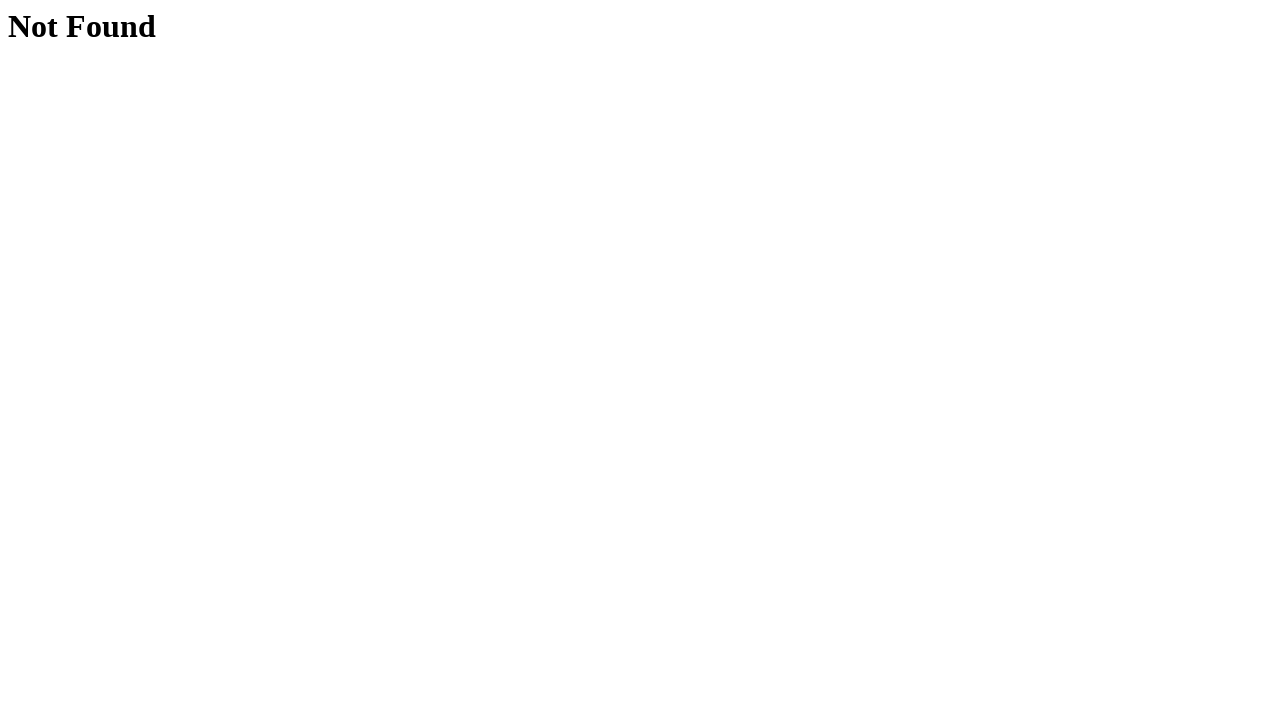

Navigated to user2 profile page at /users/2
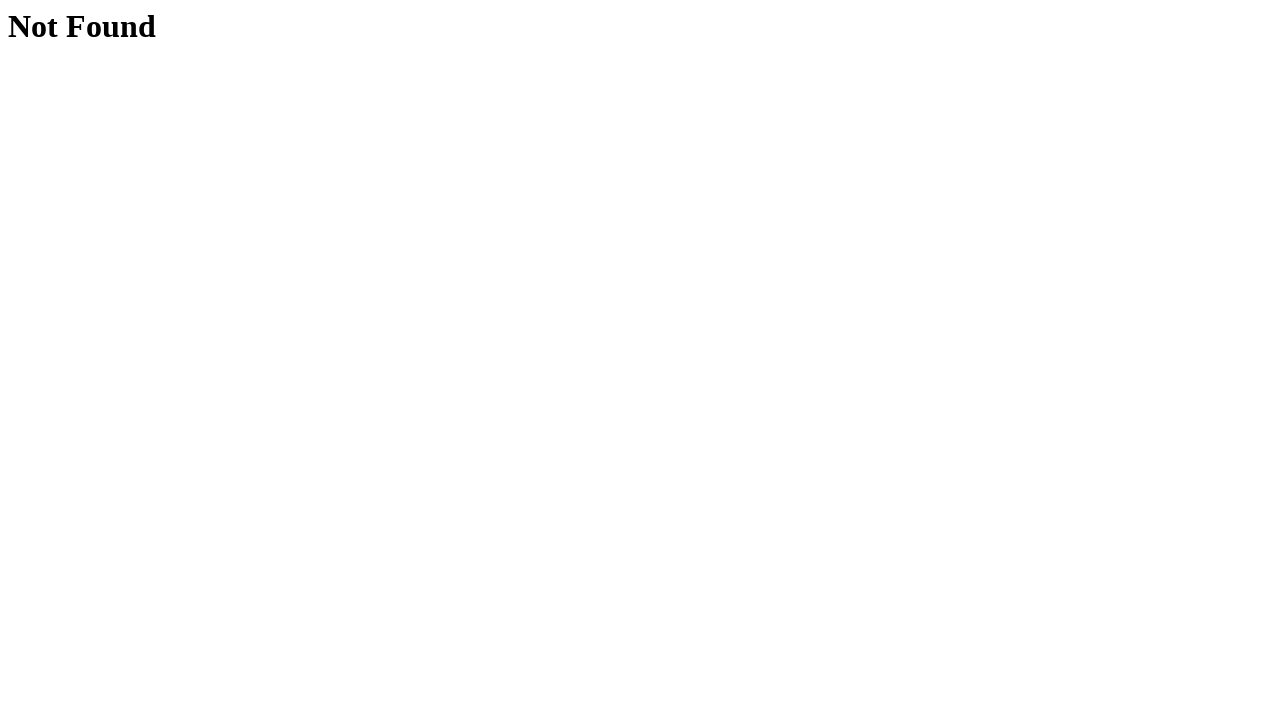

Navigated back to the hovers page
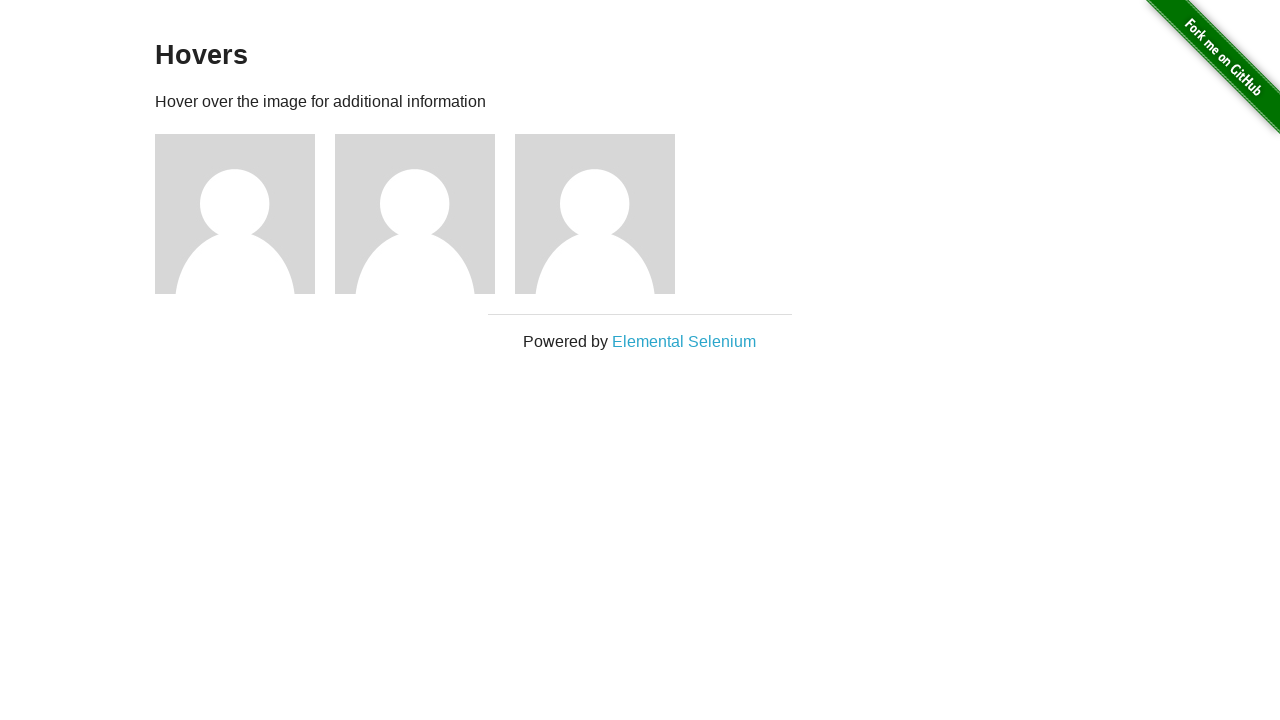

Waited for figure elements to load on hovers page
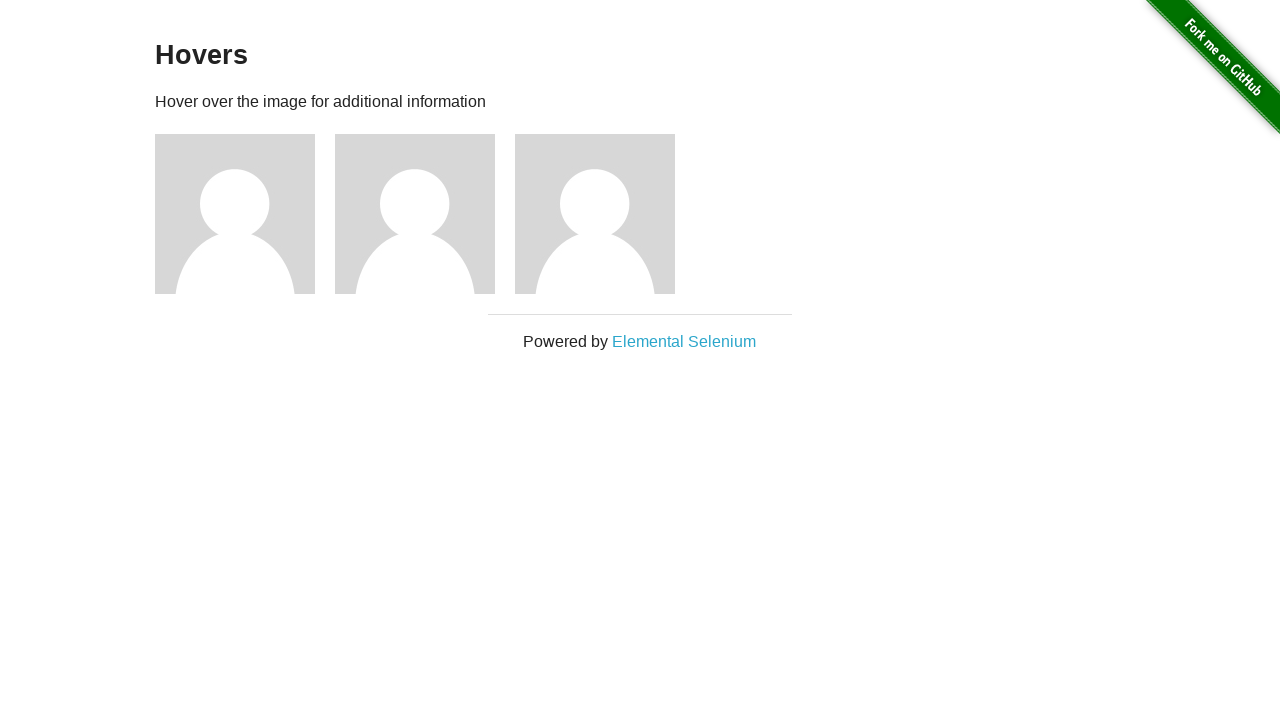

Hovered over user figure 3 to reveal hidden content at (605, 214) on div.figure >> nth=2
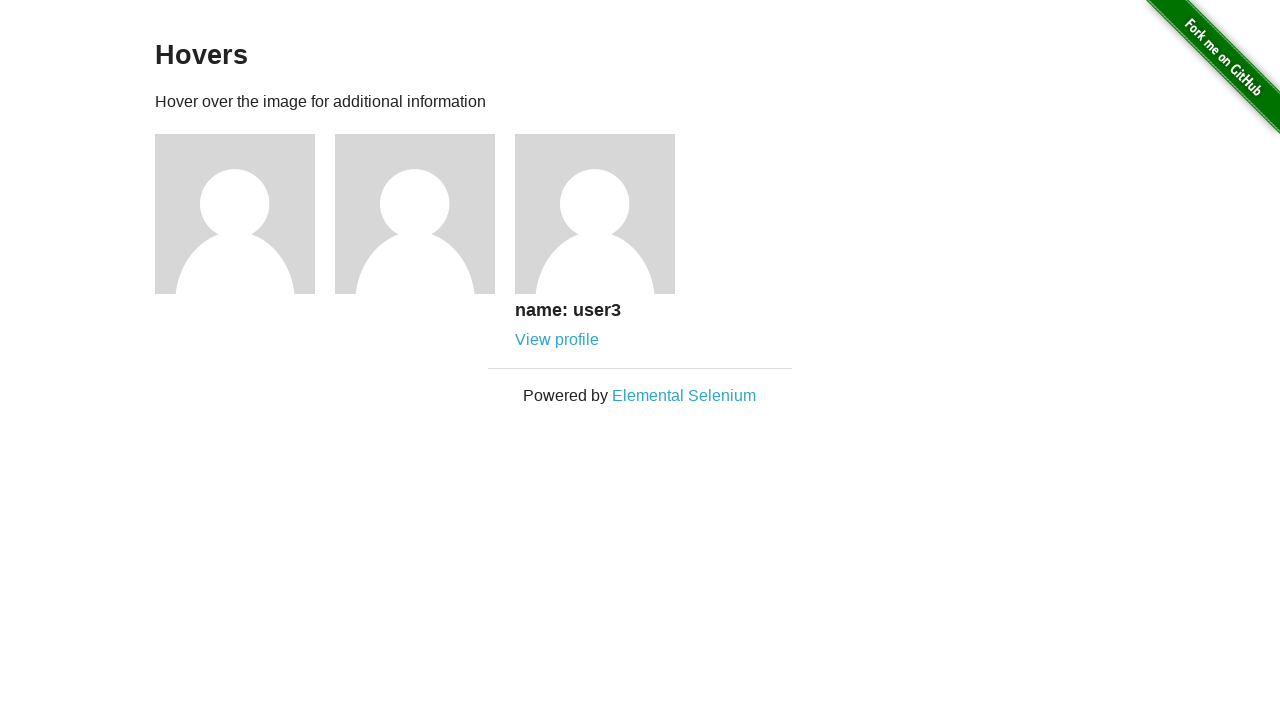

Verified username text displays 'name: user3'
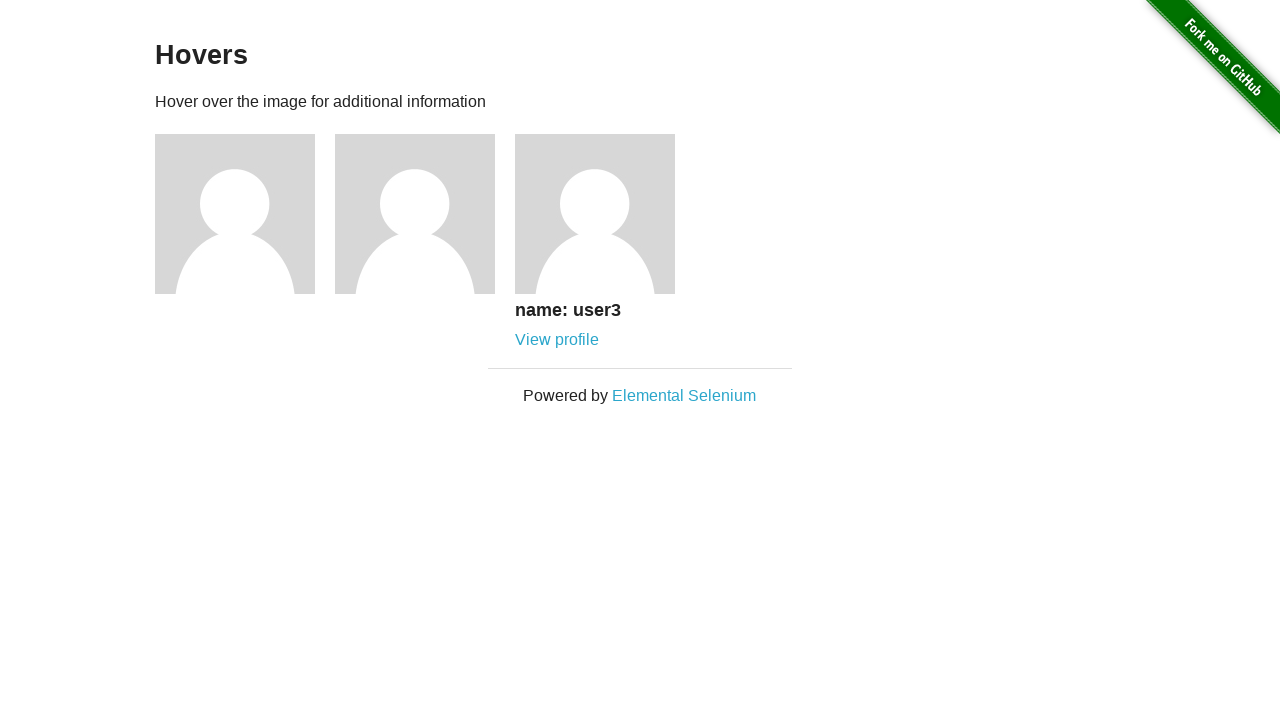

Clicked profile link for user3 at (557, 340) on div.figure >> nth=2 >> a
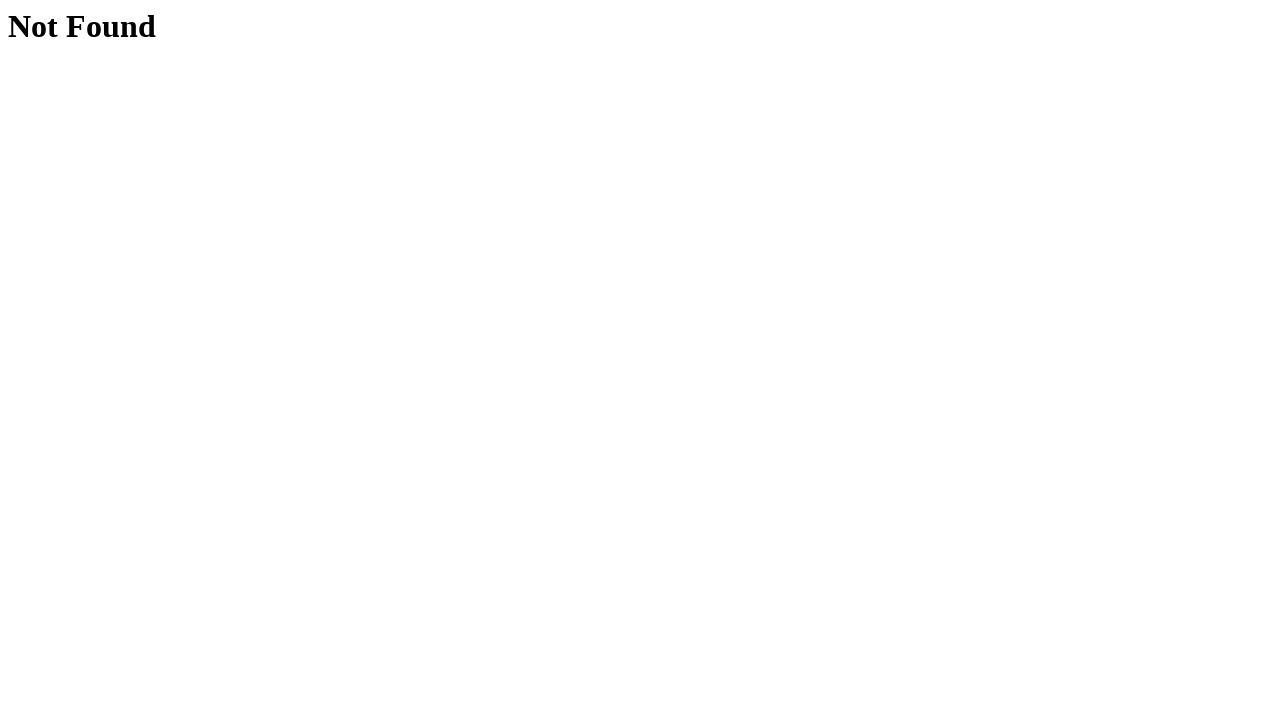

Navigated to user3 profile page at /users/3
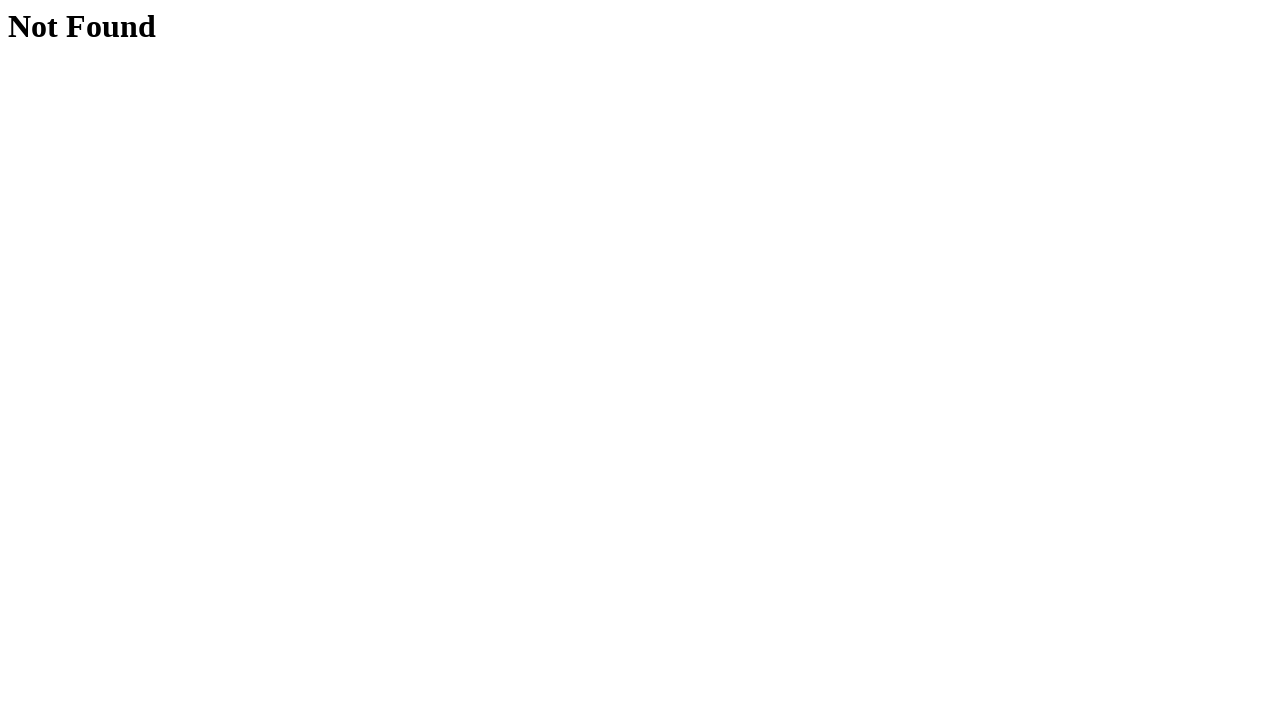

Navigated back to the hovers page
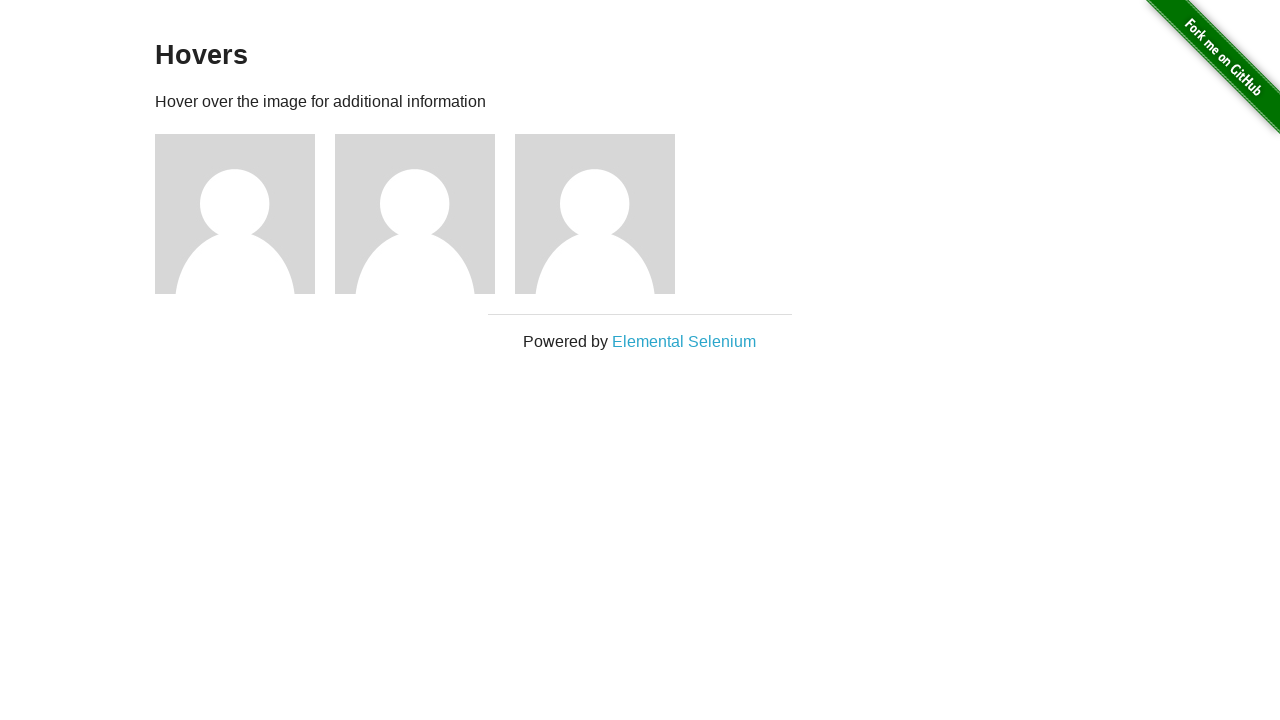

Waited for figure elements to load on hovers page
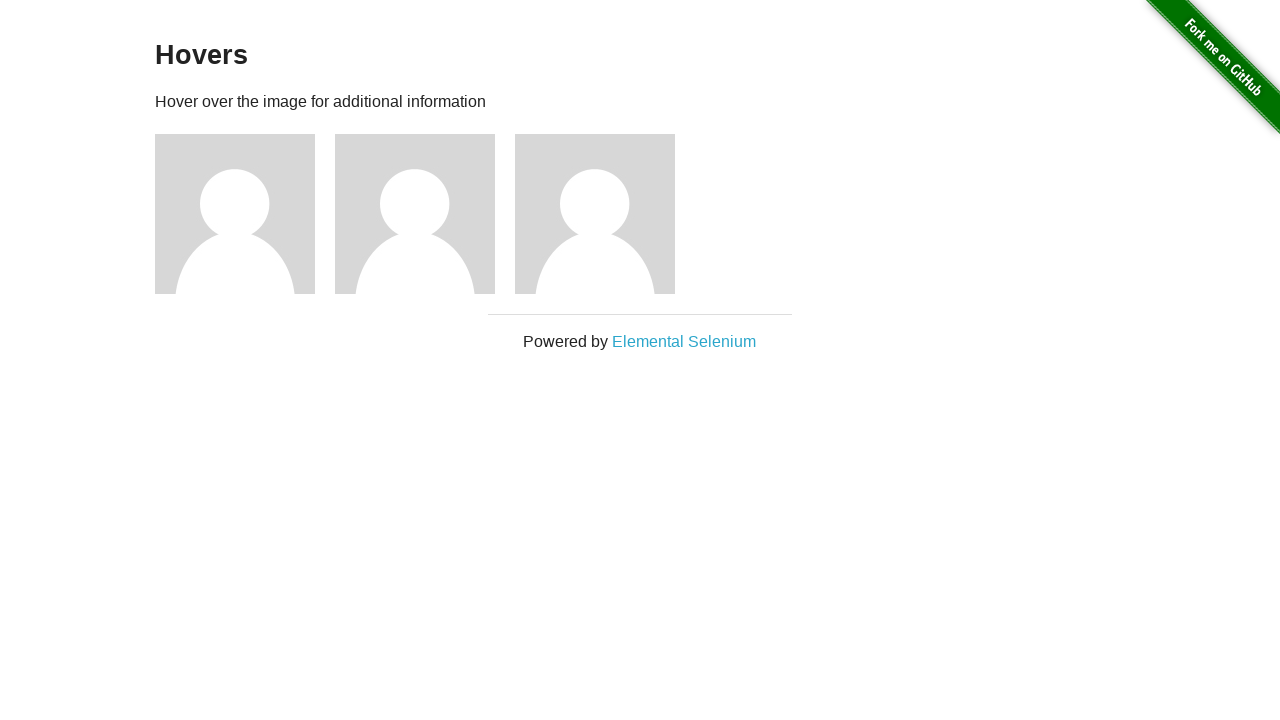

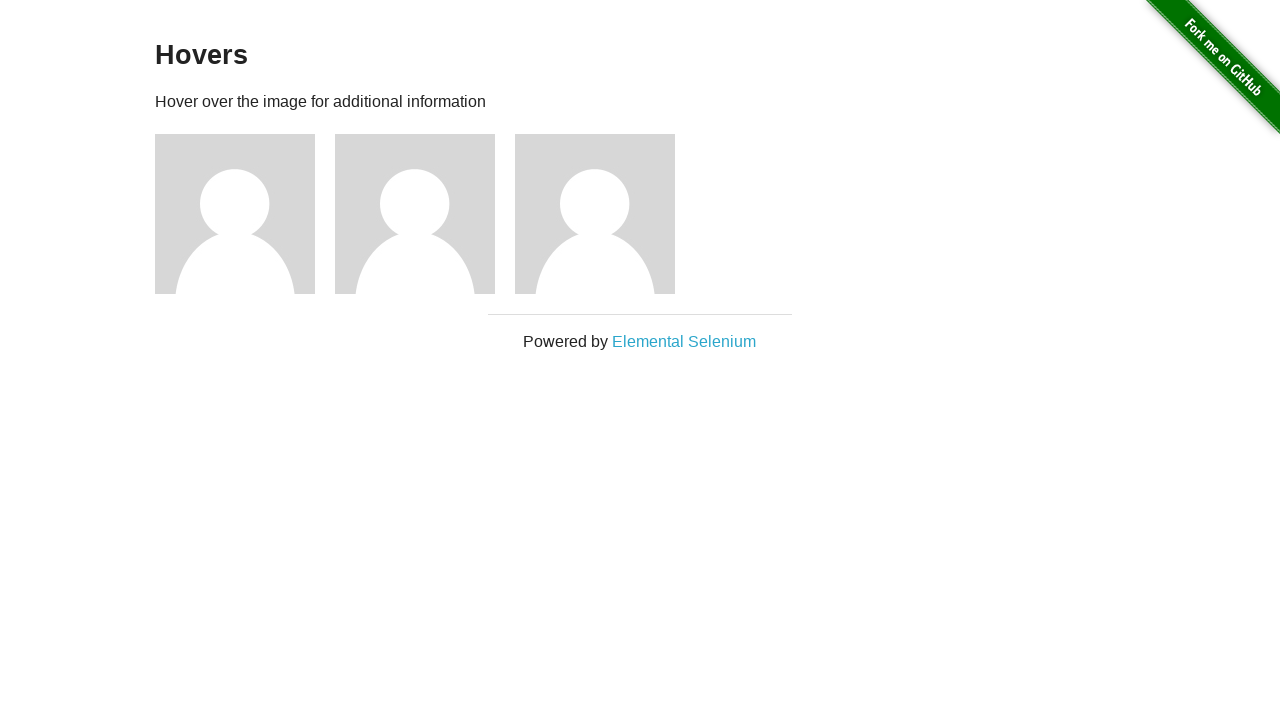